Fills all fields except city and verifies the city required error message

Starting URL: https://parabank.parasoft.com/parabank/register.htm

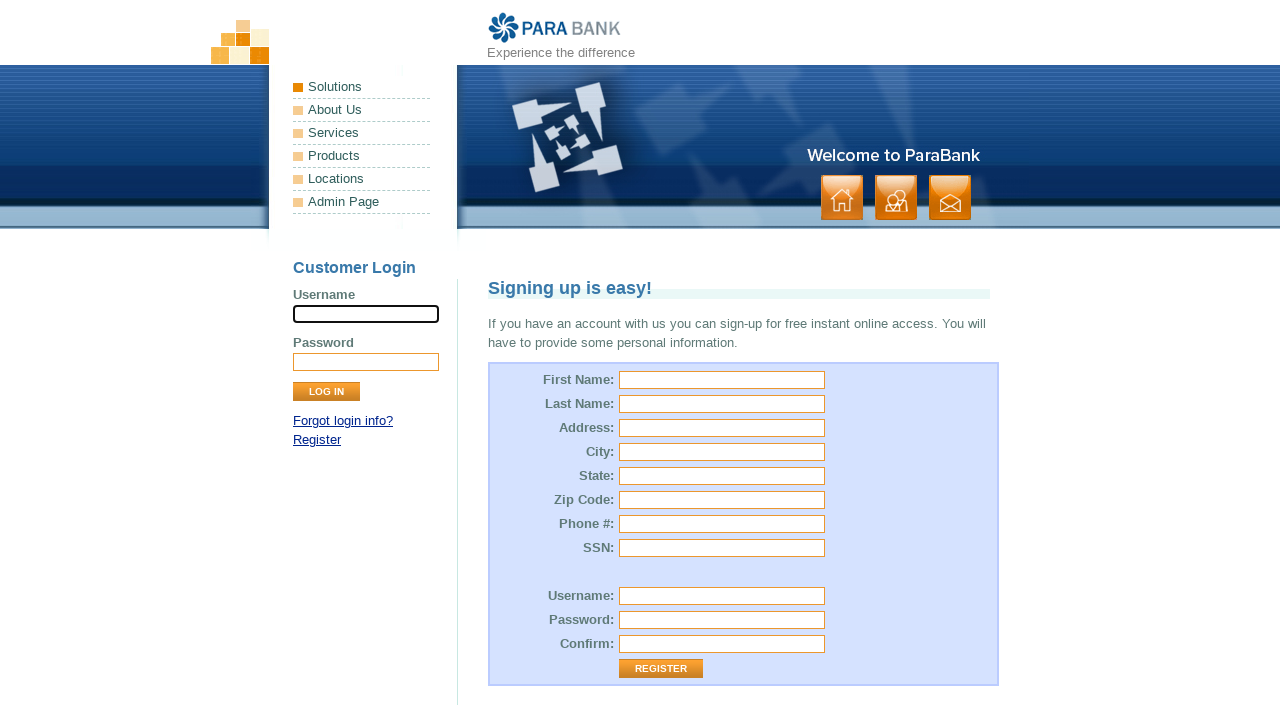

Filled first name field with 'Test Username' on //input[@id='customer.firstName']
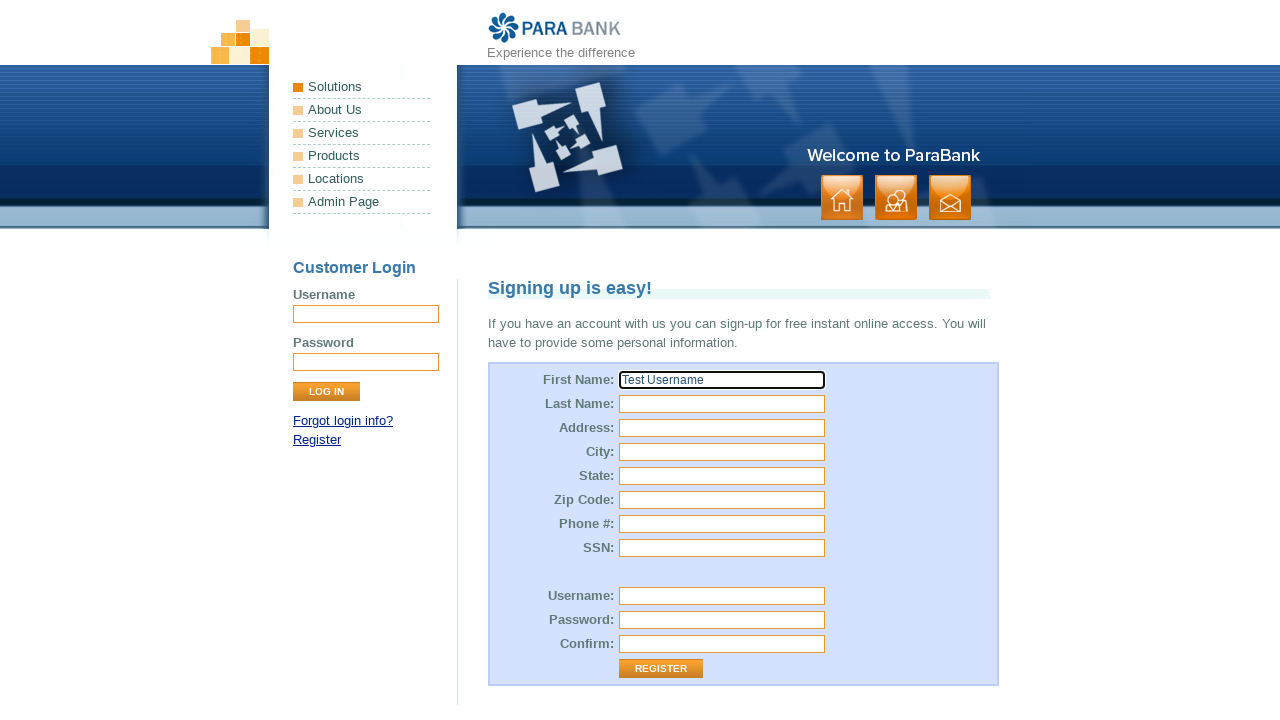

Filled last name field with 'Test Lastname' on //input[@id='customer.lastName']
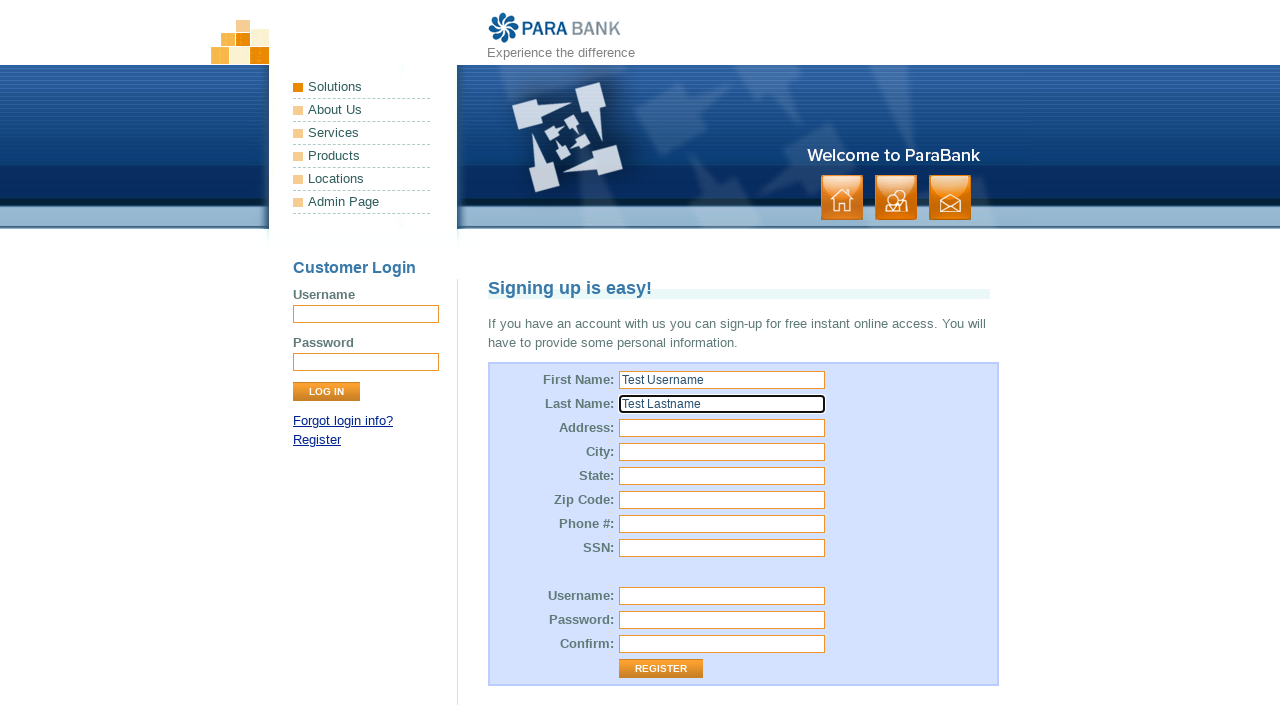

Filled street address field with 'Test Address' on //input[@id='customer.address.street']
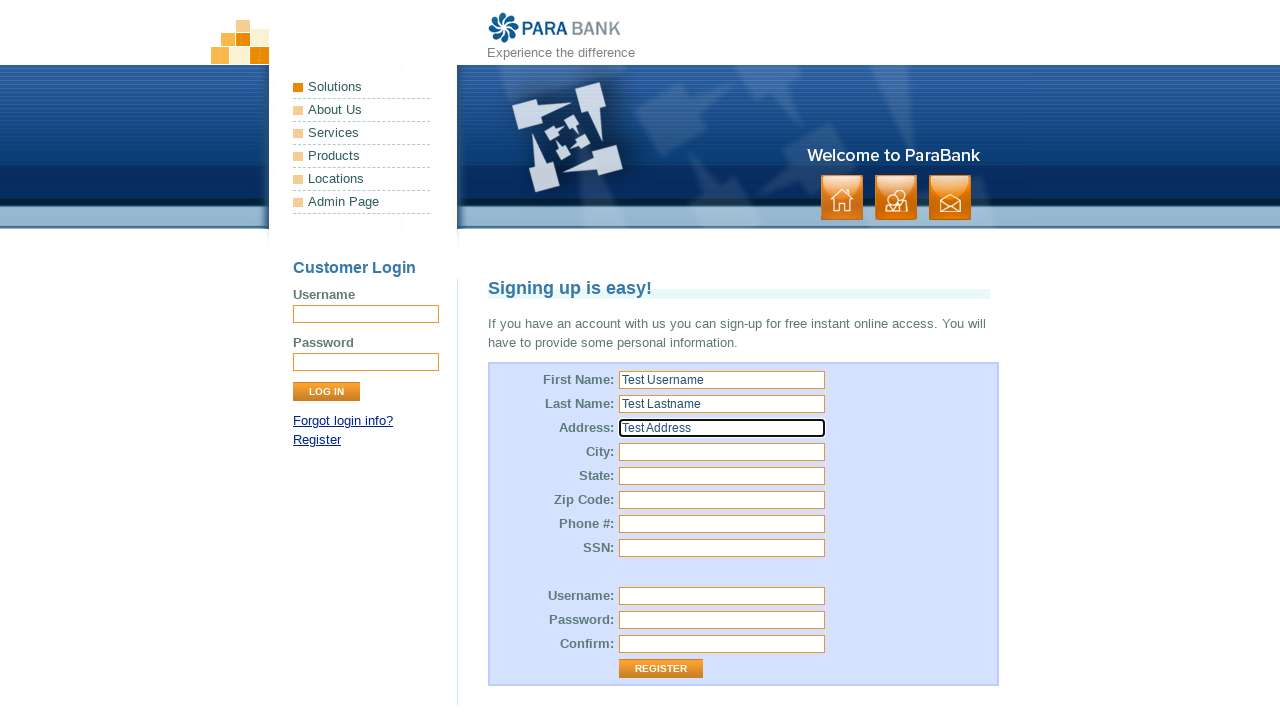

Left city field empty (intentionally blank) on //input[@id='customer.address.city']
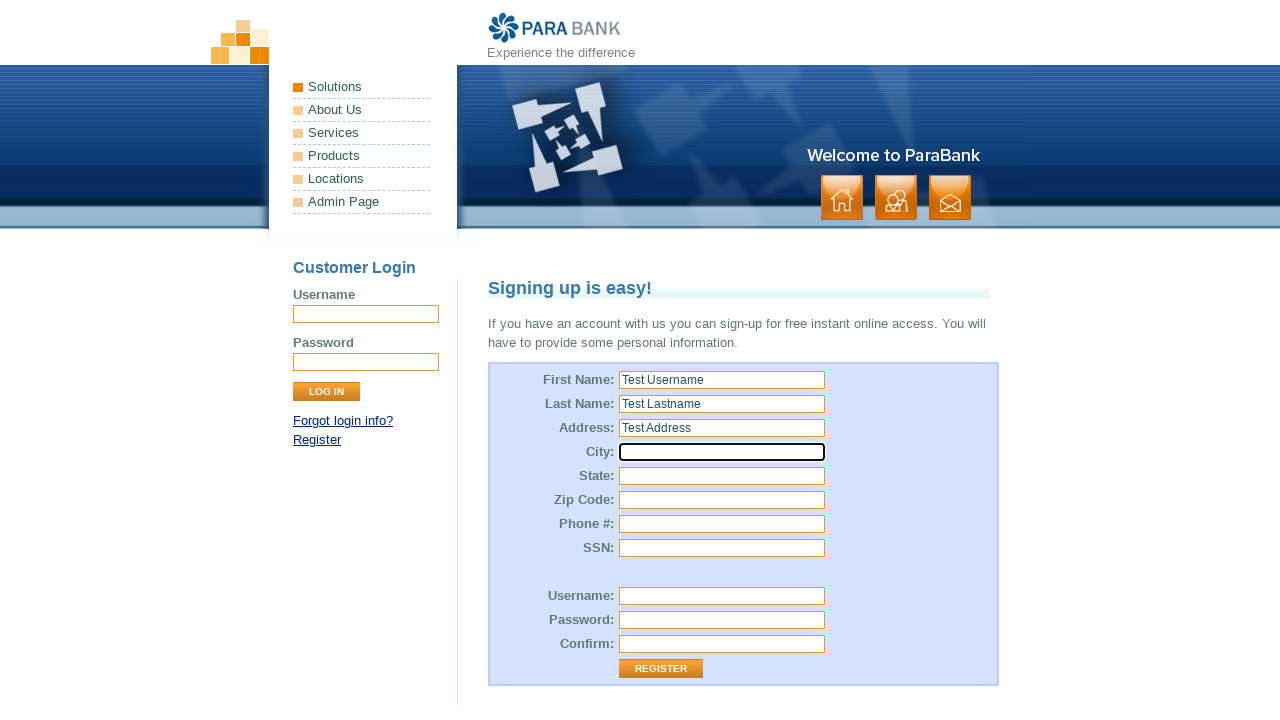

Filled state field with 'Test State' on //input[@id='customer.address.state']
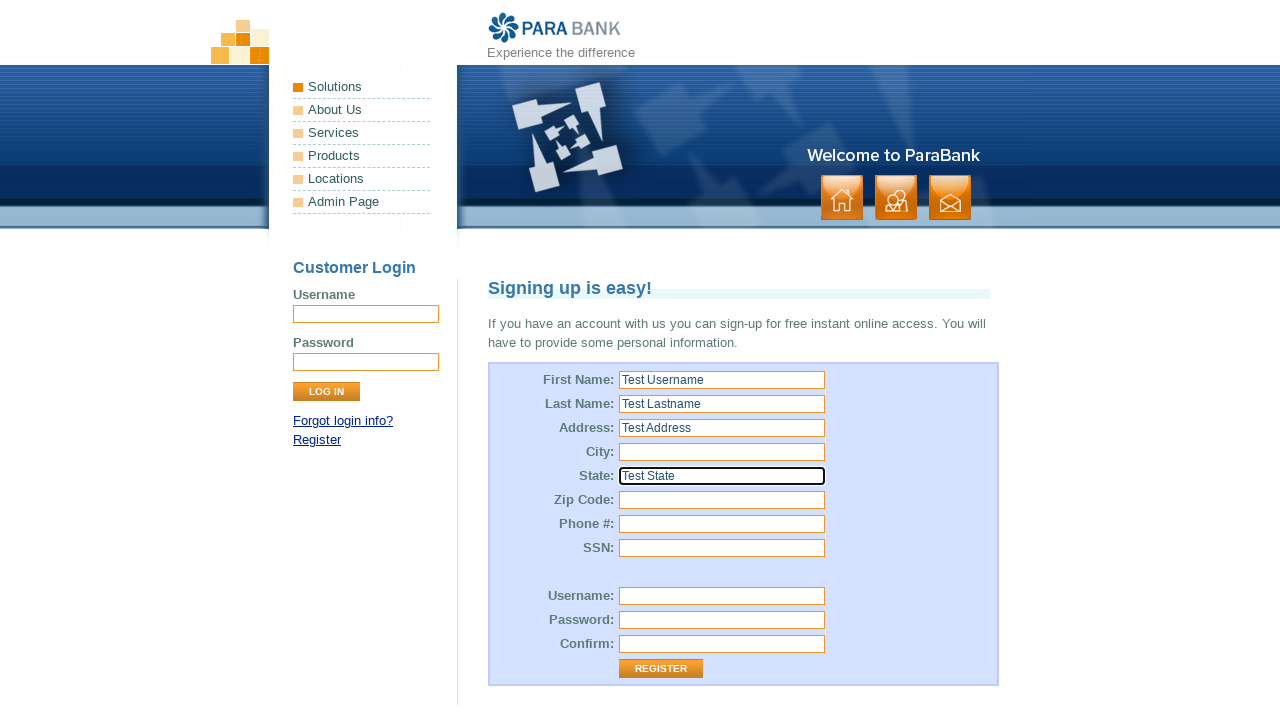

Filled zip code field with '51803' on //input[@id='customer.address.zipCode']
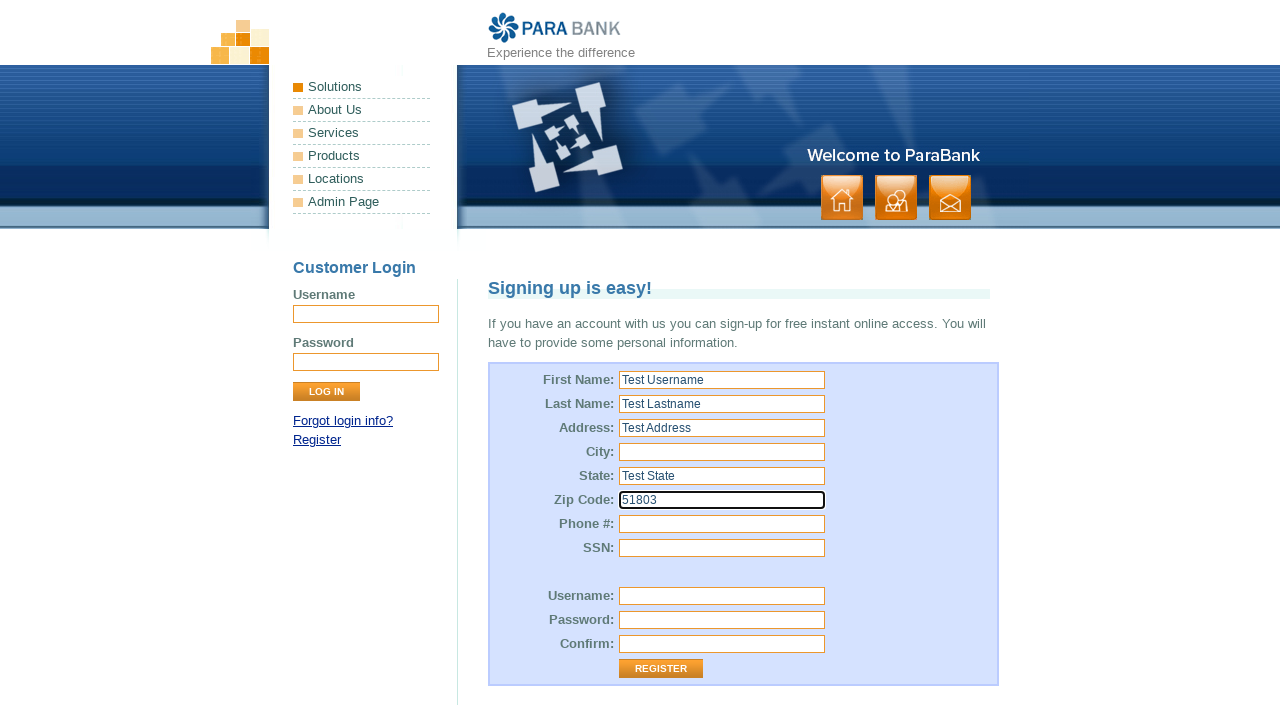

Filled phone number field with '9746517370' on //input[@id='customer.phoneNumber']
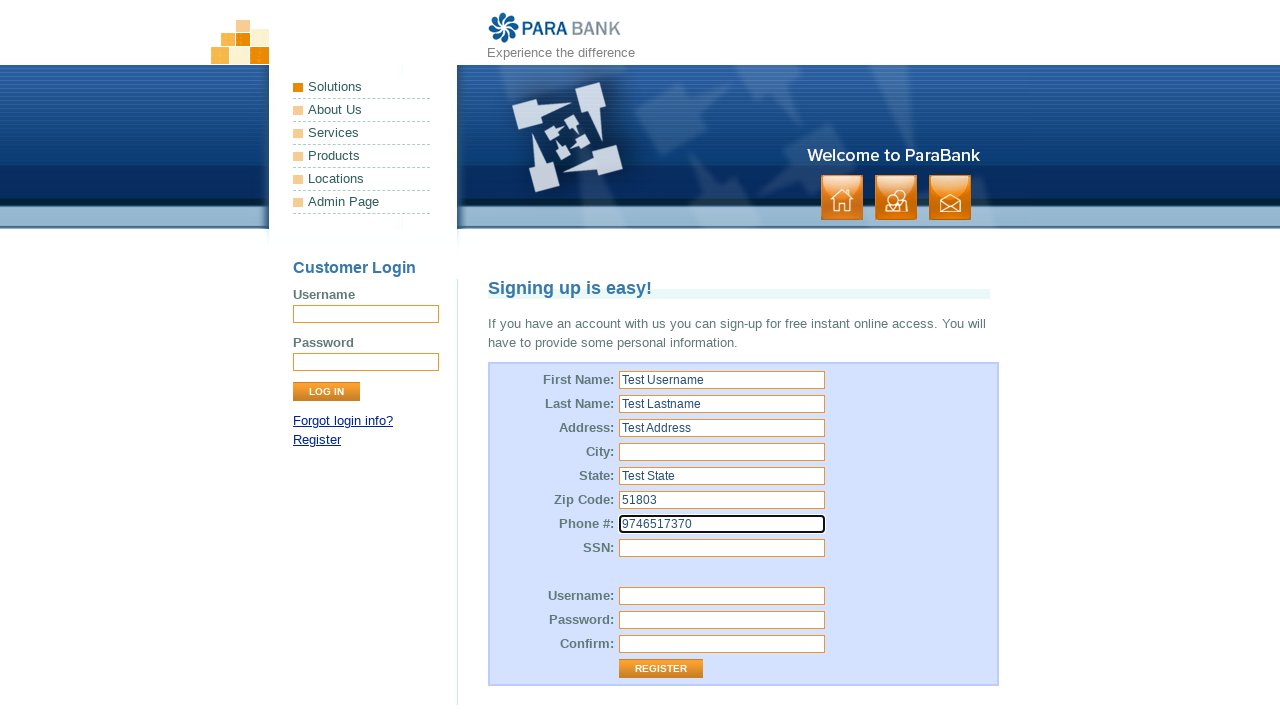

Filled SSN field with '987654321' on //input[@id='customer.ssn']
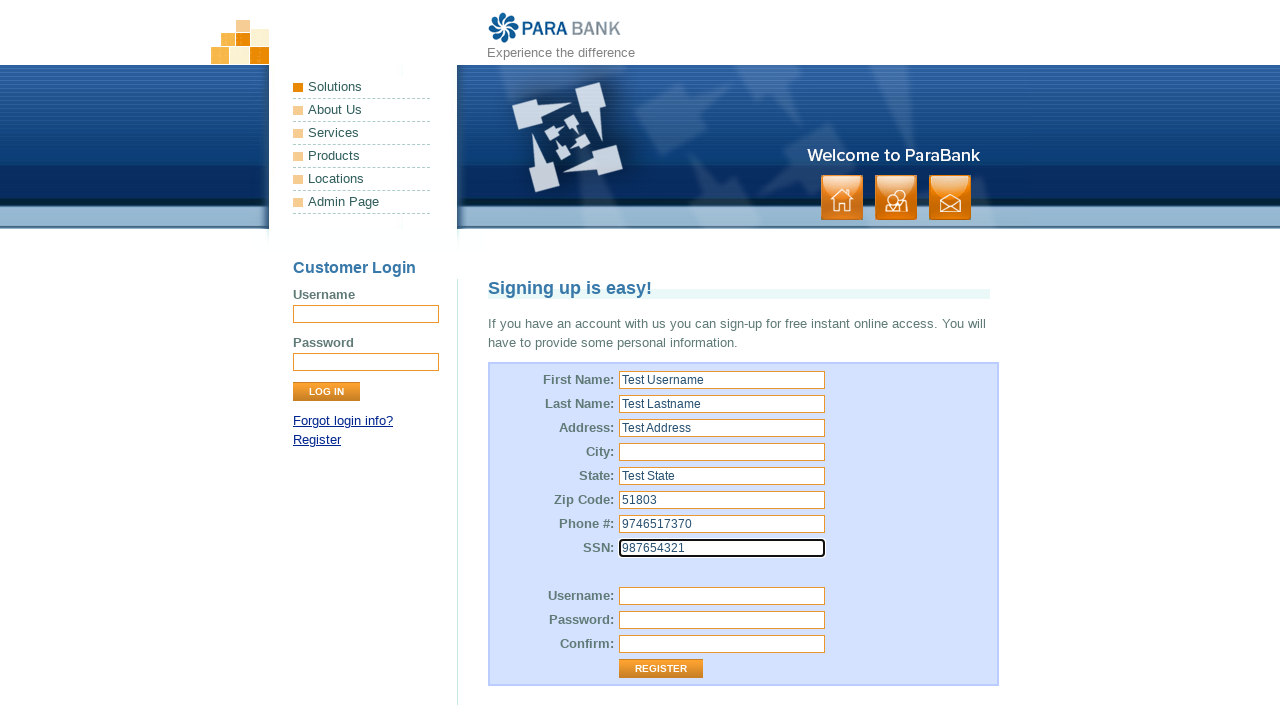

Filled username field with 'testuser654' on //input[@id='customer.username']
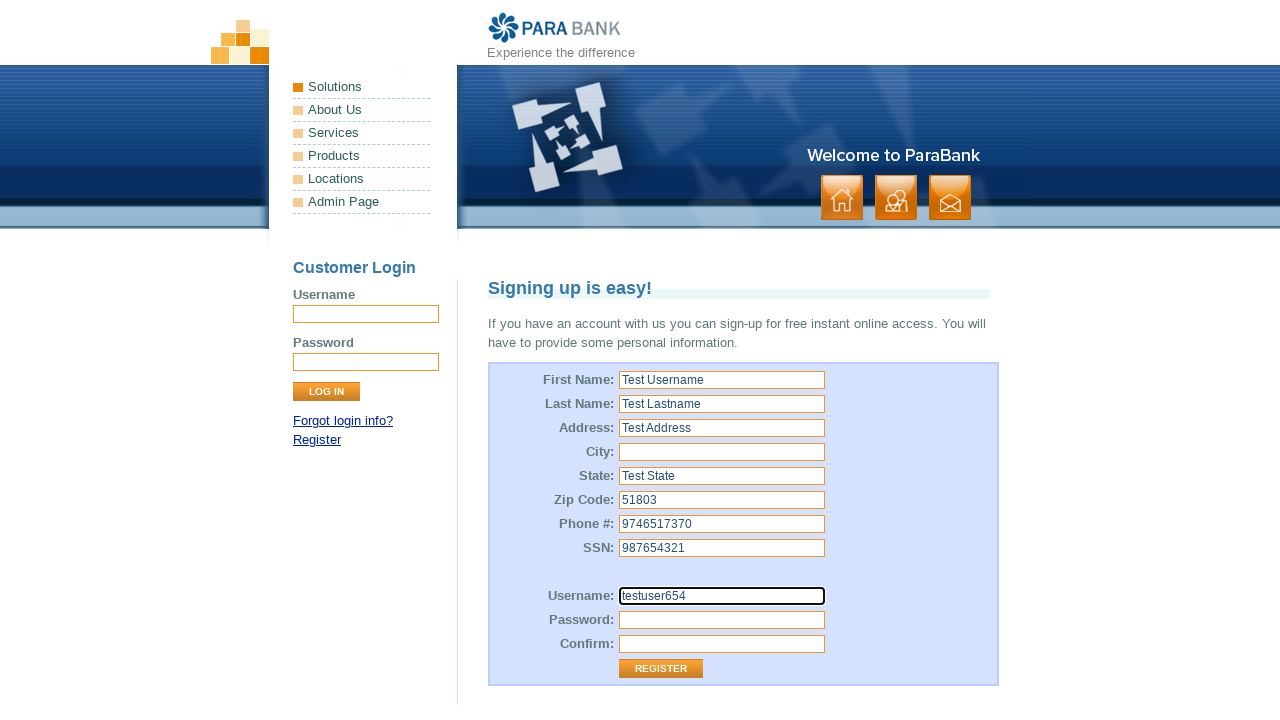

Filled password field with 'testpass654' on //input[@id='customer.password']
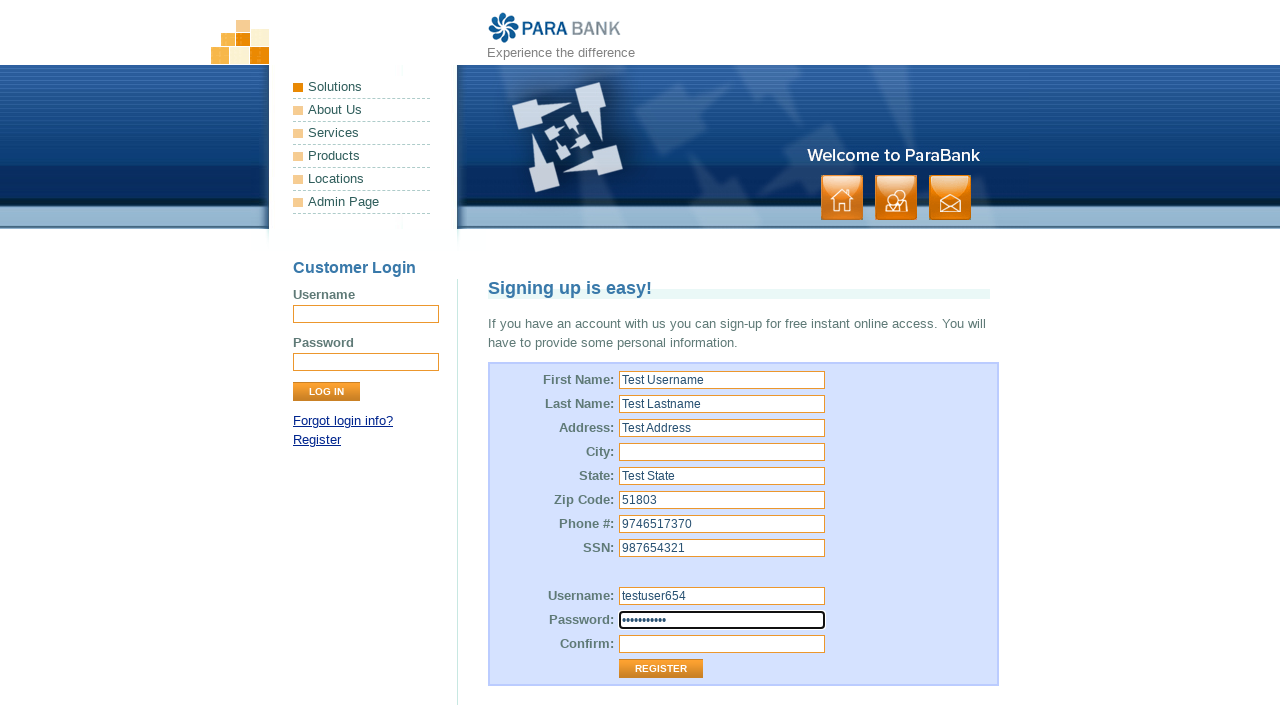

Filled repeated password field with 'testpass654' on //input[@id='repeatedPassword']
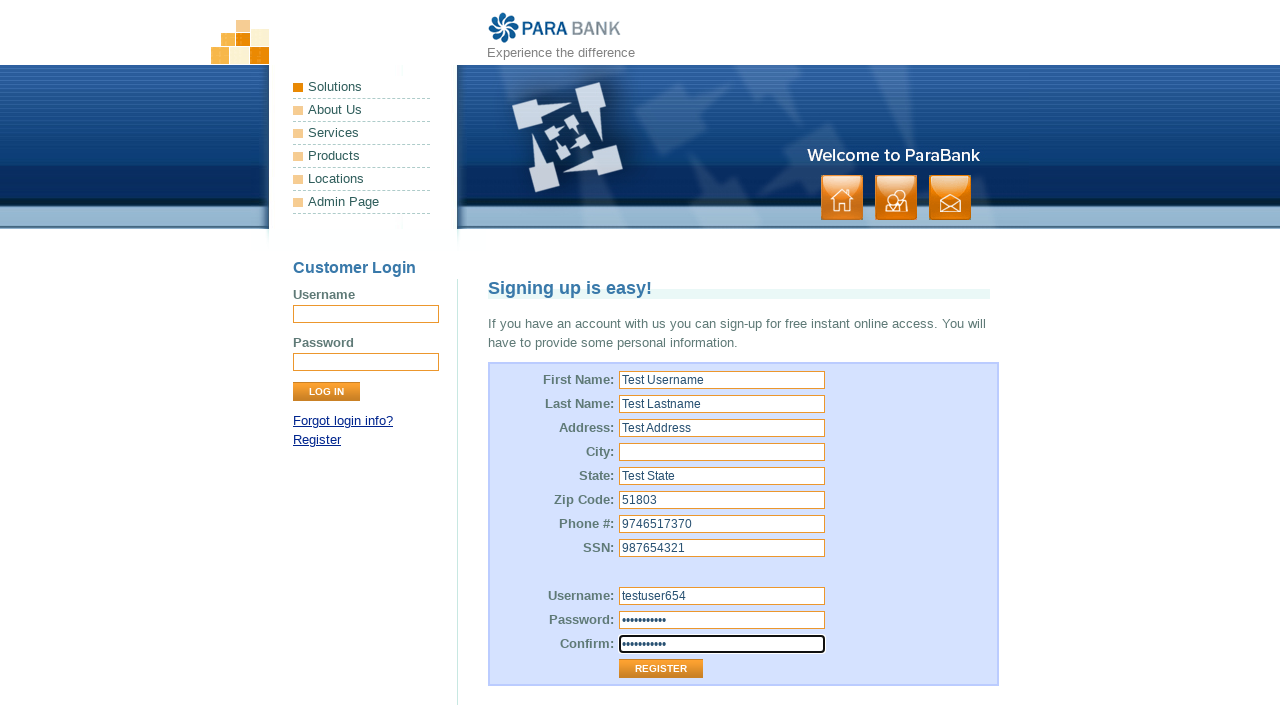

Clicked Register button at (661, 669) on xpath=//input[@value='Register']
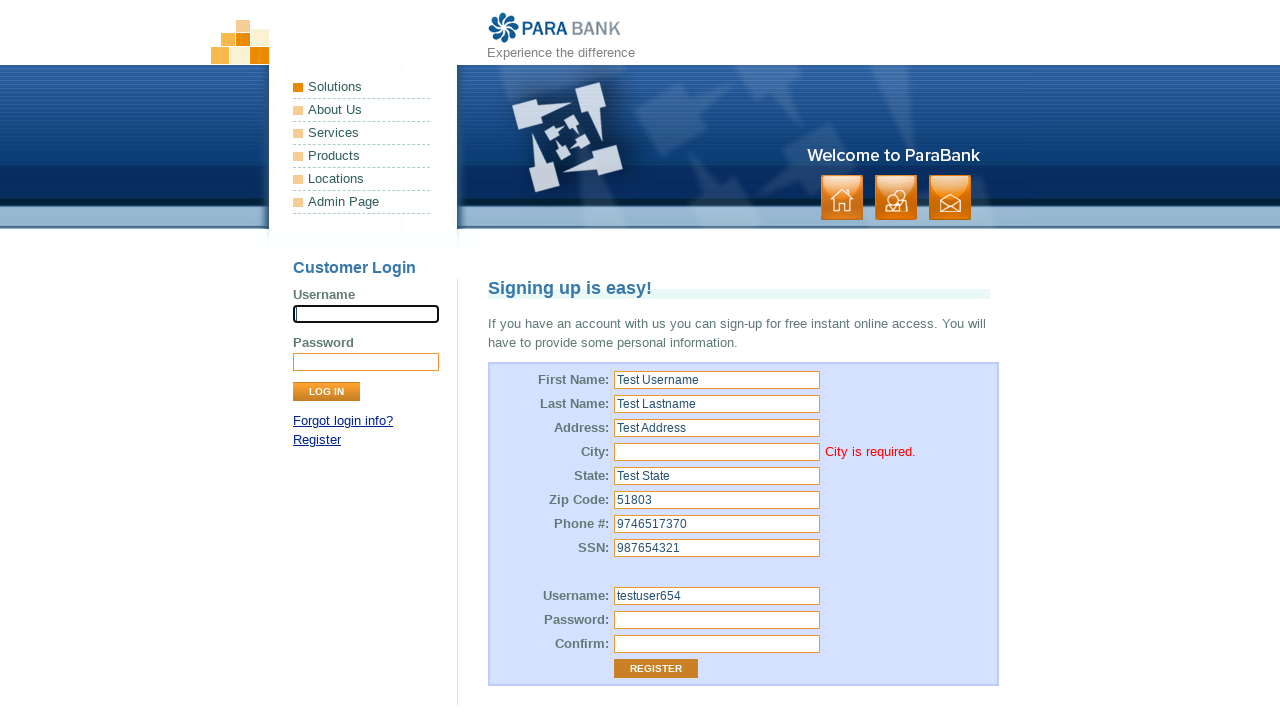

Verified city required error message is displayed
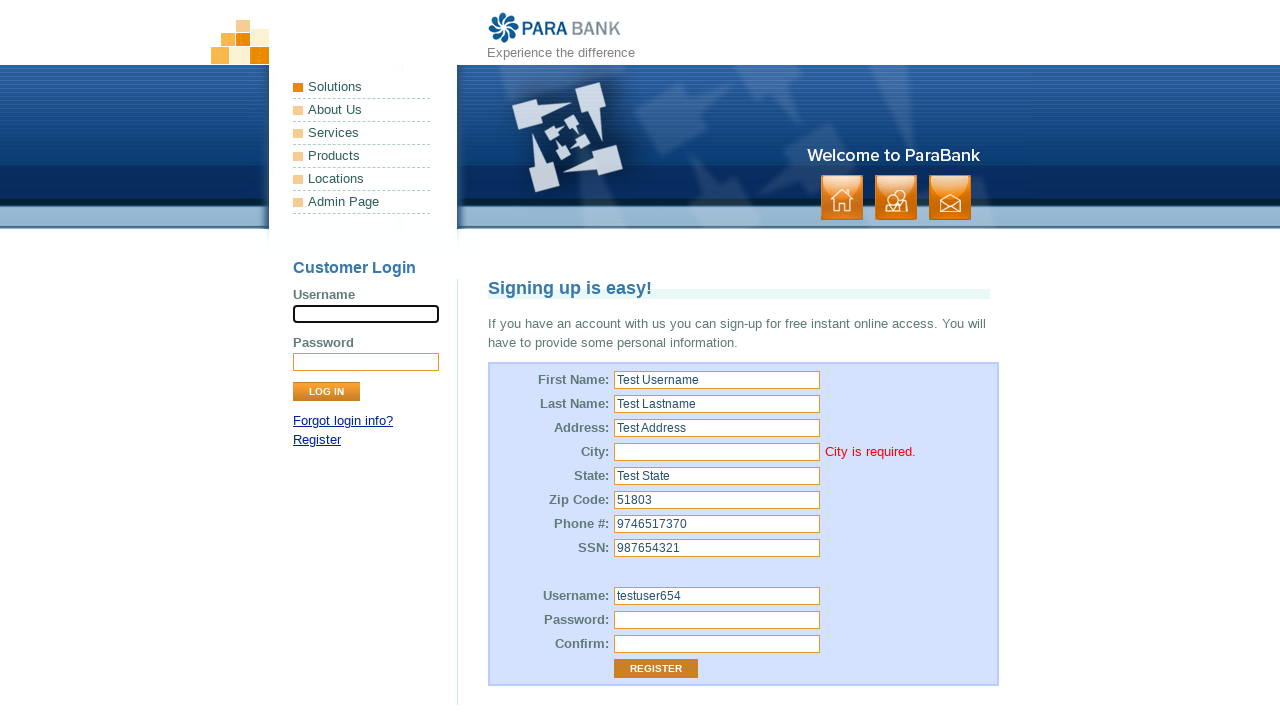

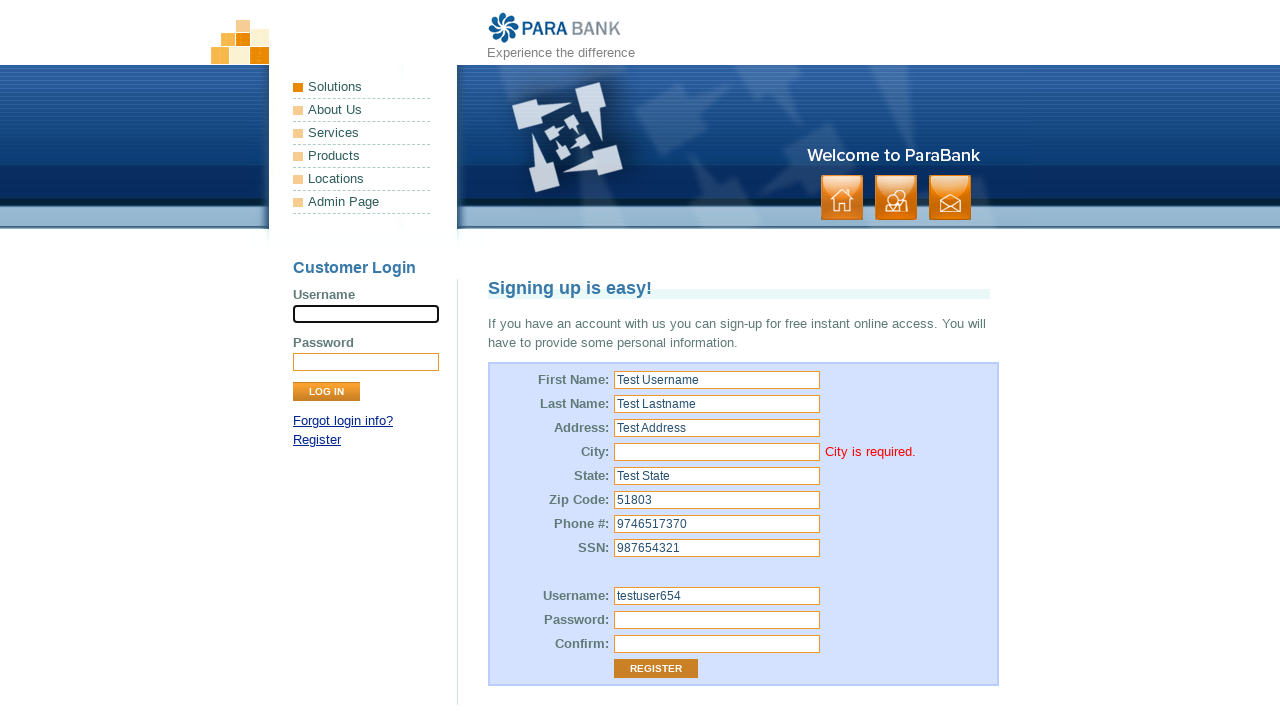